Tests navigation on a healthcare demo site by clicking the "Make Appointment" link to navigate to the appointment page

Starting URL: https://katalon-demo-cura.herokuapp.com/

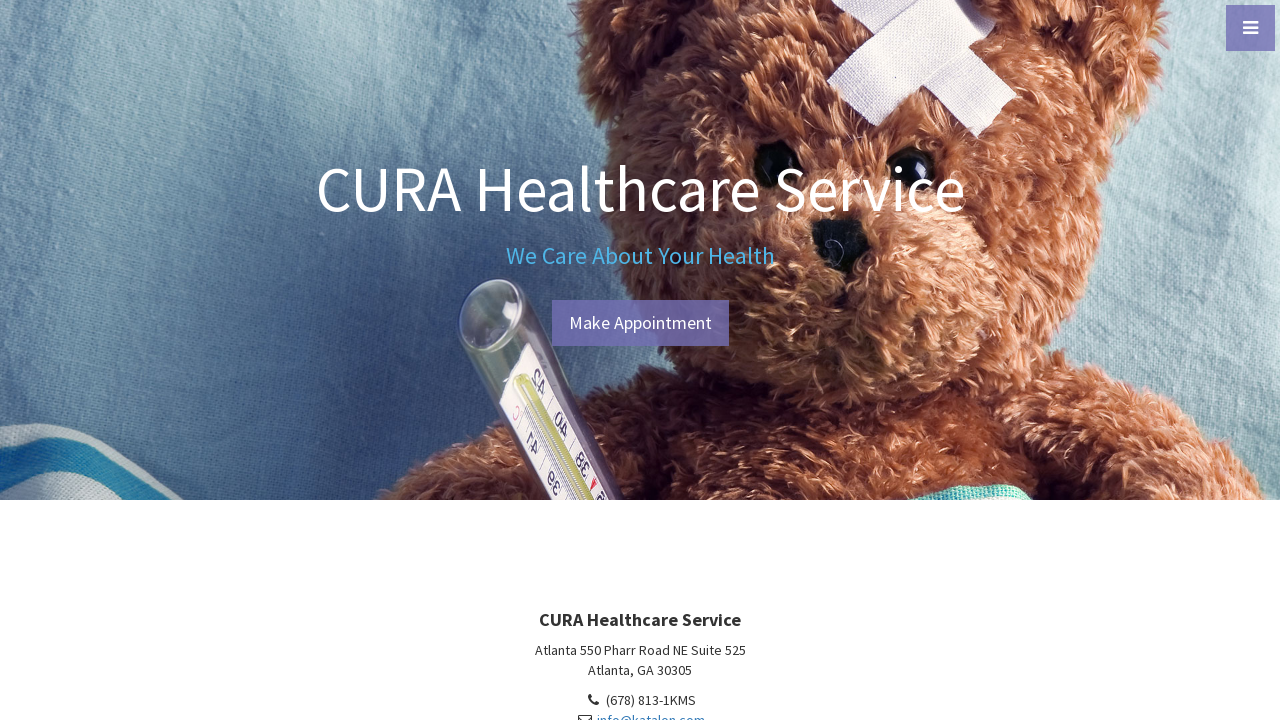

Located all anchor tags on the page
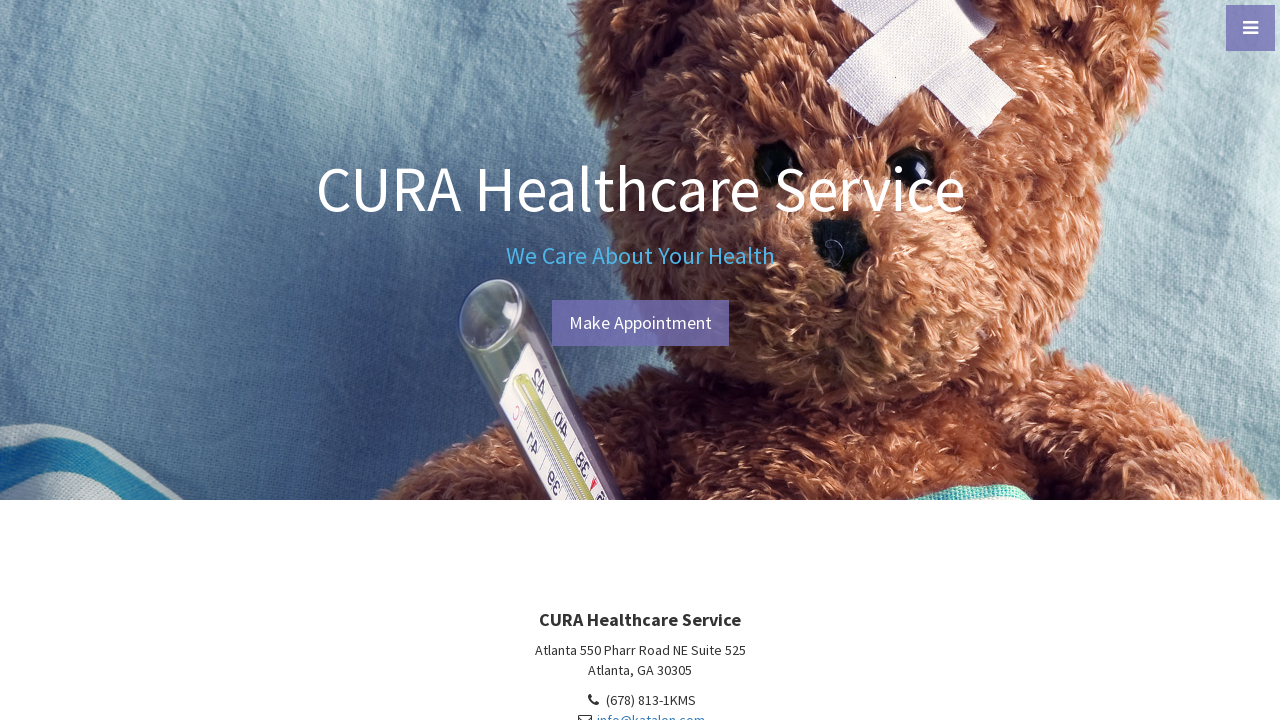

Clicked the 'Make Appointment' link (6th anchor tag) at (640, 323) on a >> nth=5
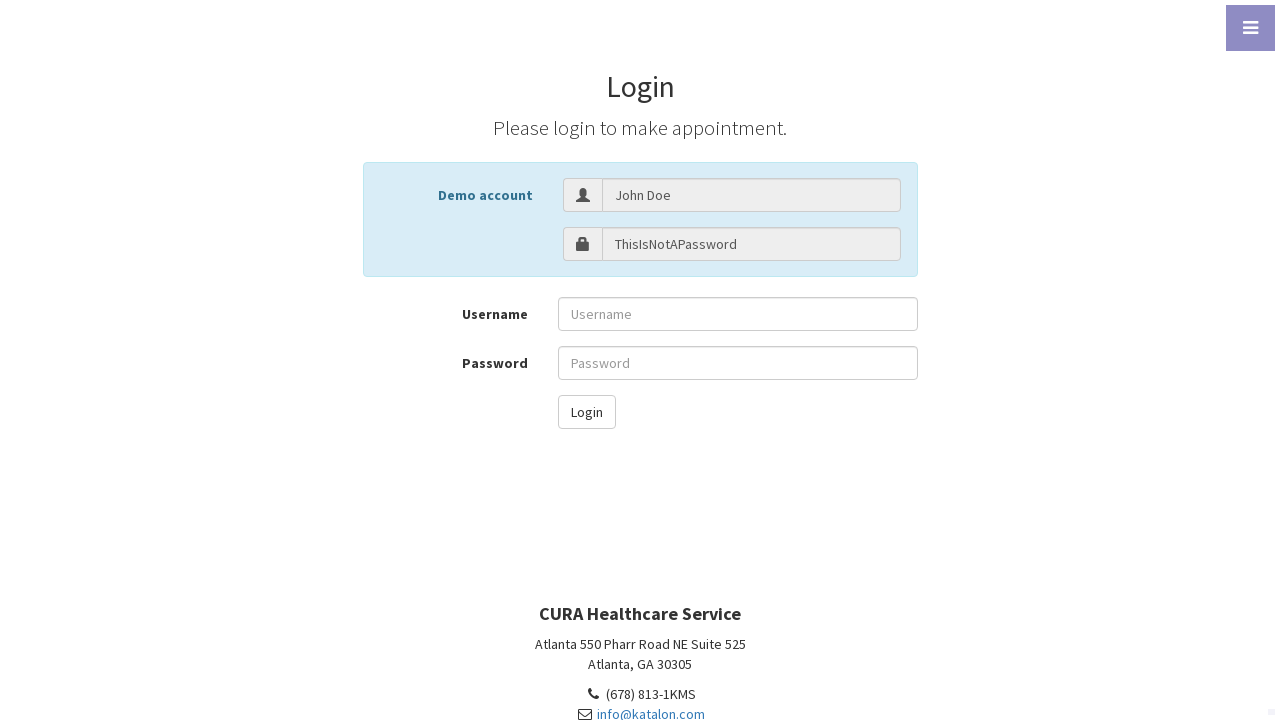

Waited for network idle - navigation to appointment page completed
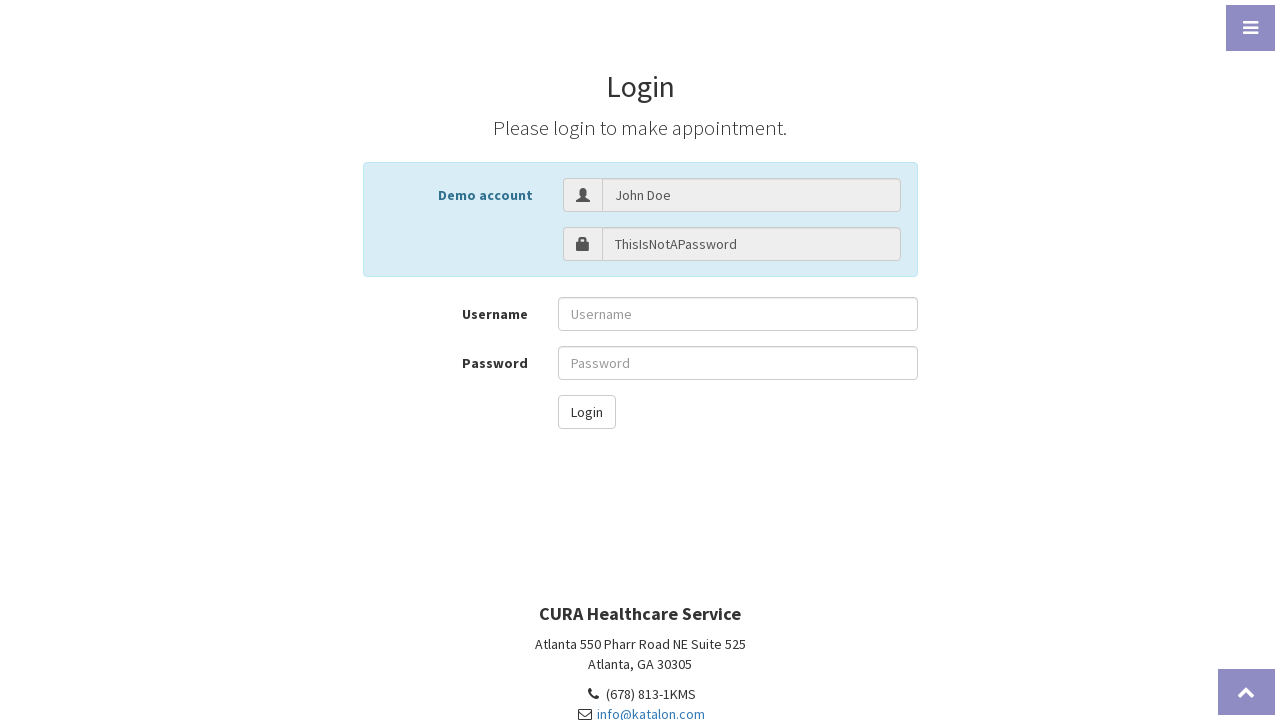

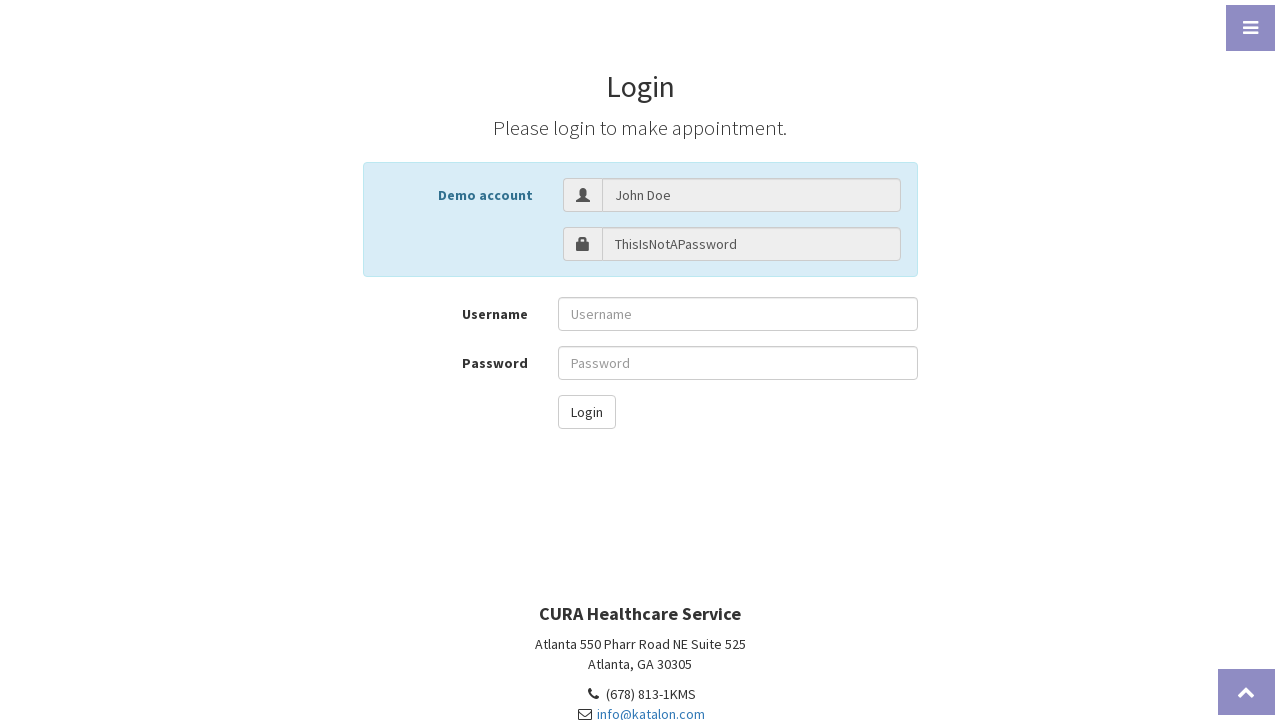